Tests XPath parent axis functionality by filling an input field and then locating its parent div element to verify DOM traversal capabilities

Starting URL: https://only-testing-blog.blogspot.com/

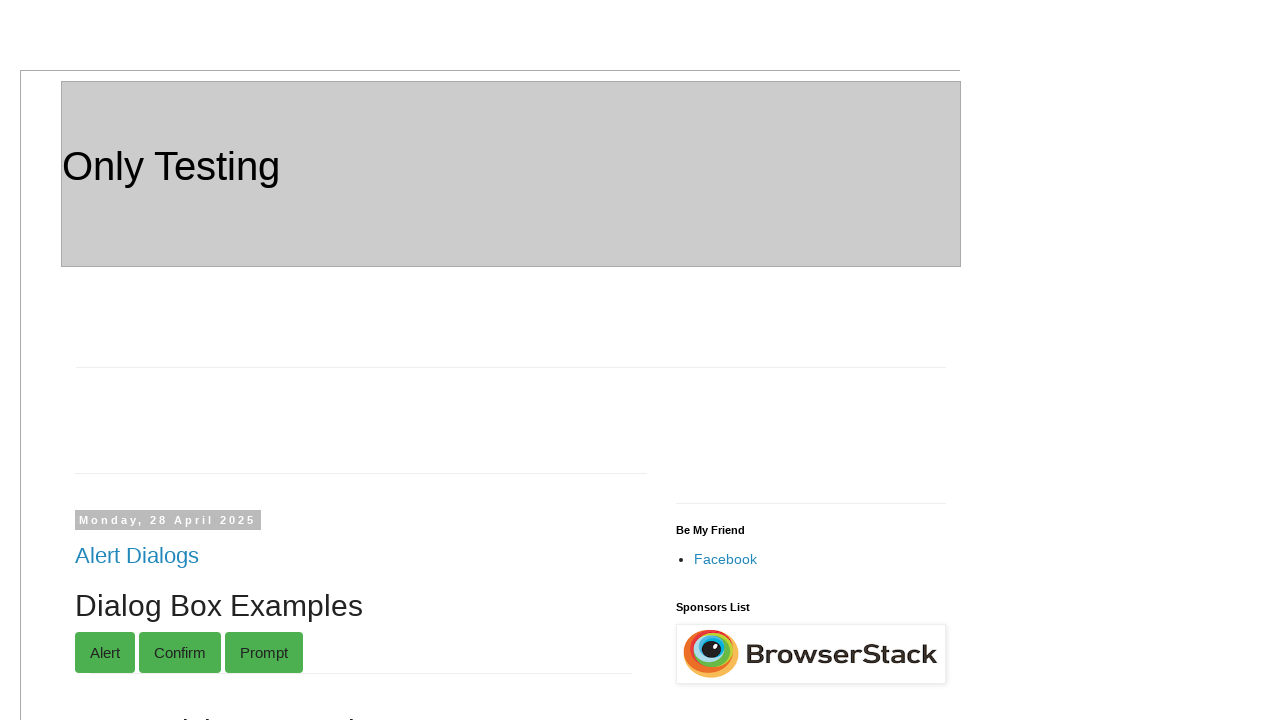

Waited 5 seconds for page to load
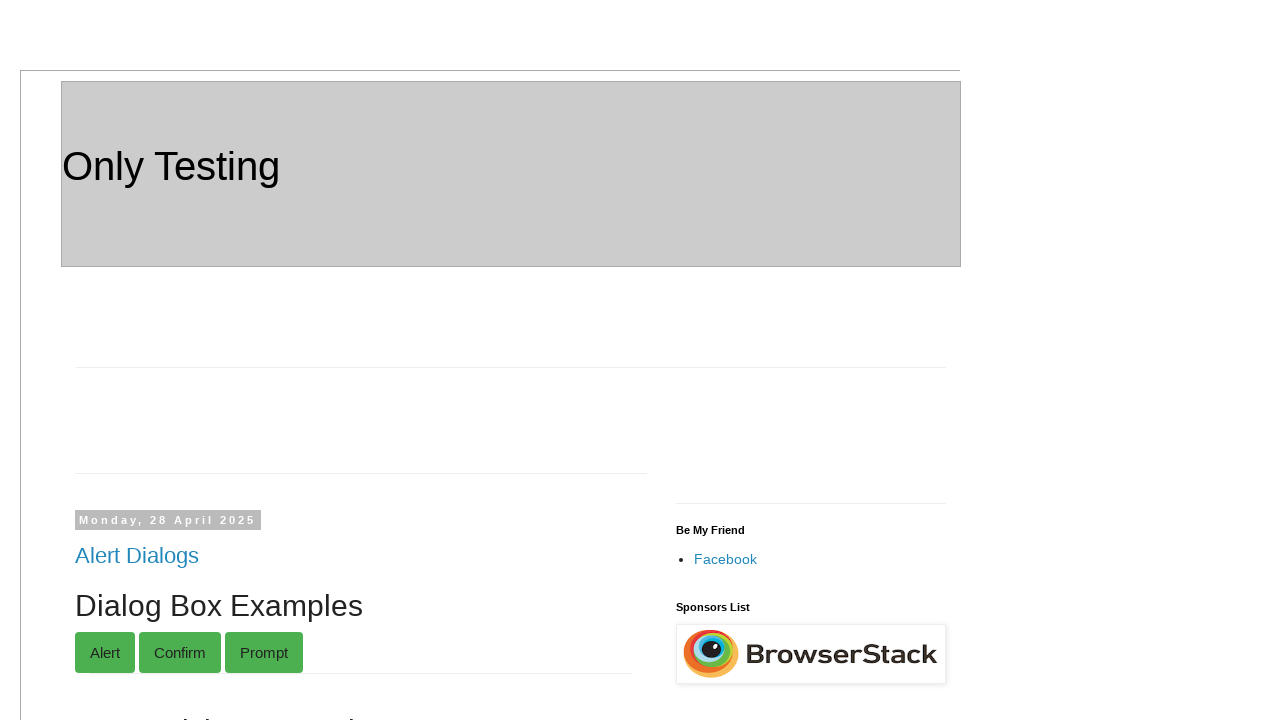

Filled input field with id 'gparent_1' with value 'TestingGP1' on //input[@id='gparent_1']
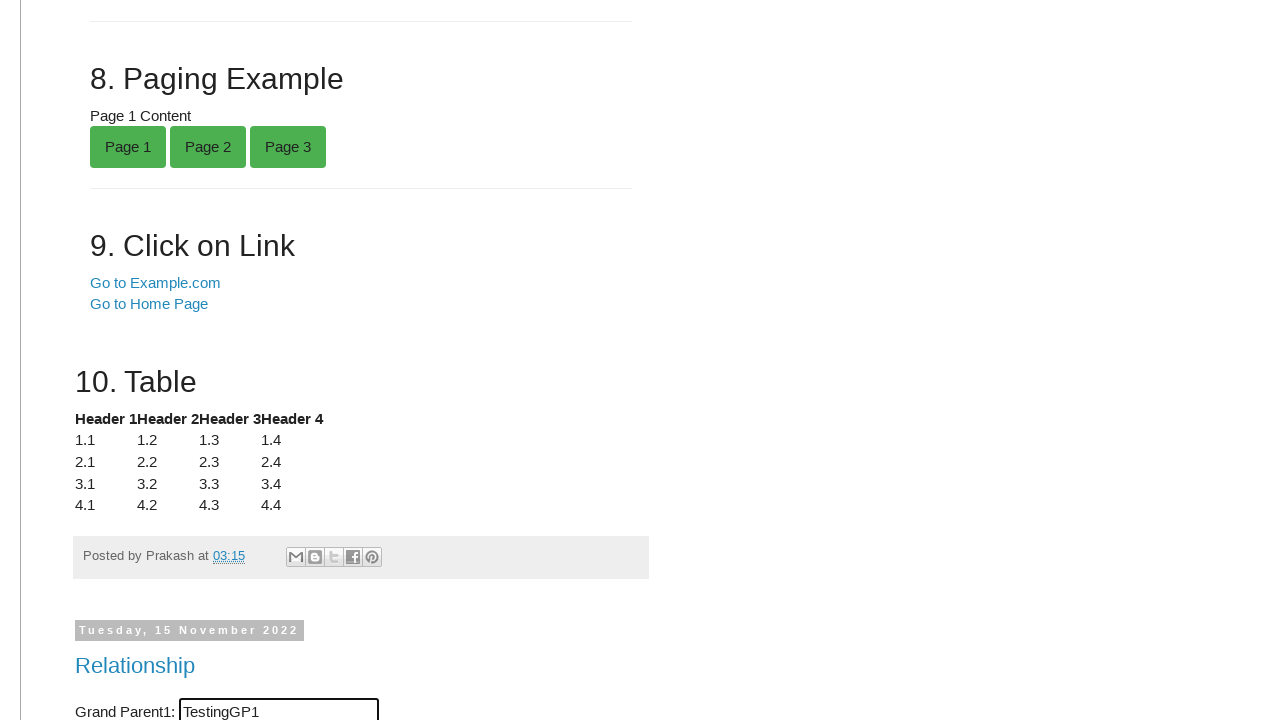

Located parent div element using XPath parent axis
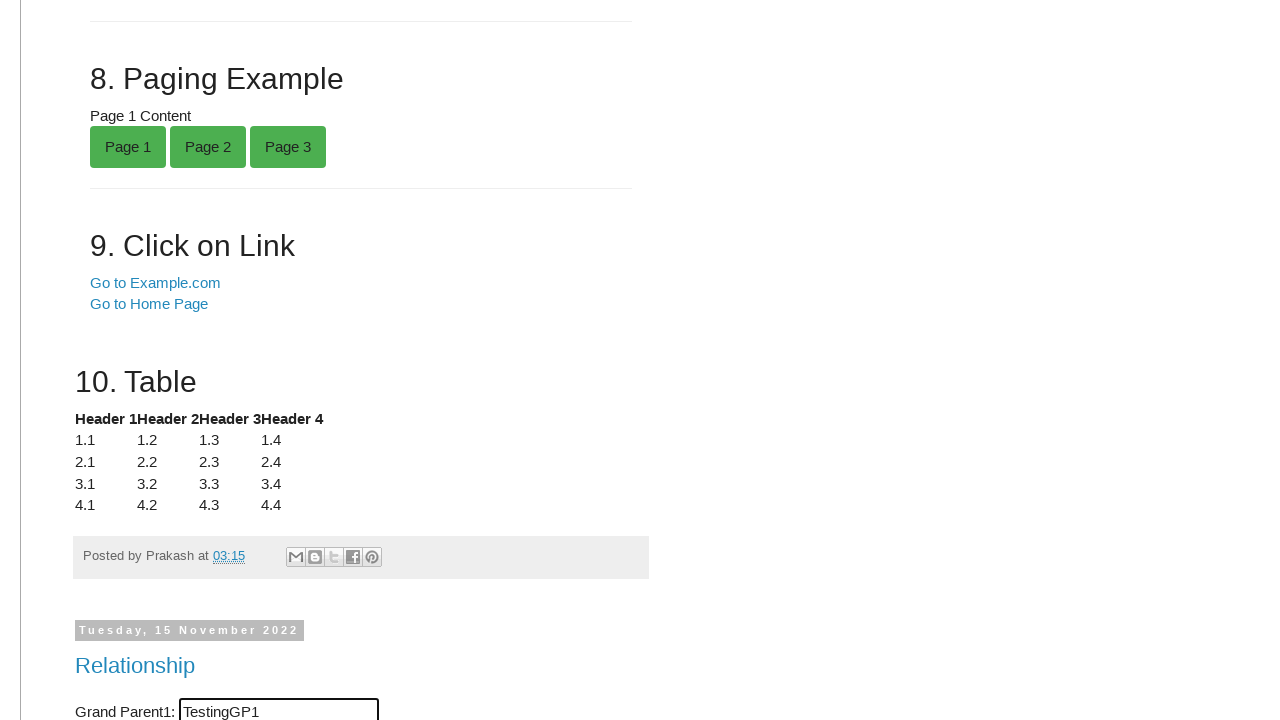

Retrieved text content from parent div: '
         Grand Parent1:   
         
            Parent1: 
             
              Child1: 
           
         
      '
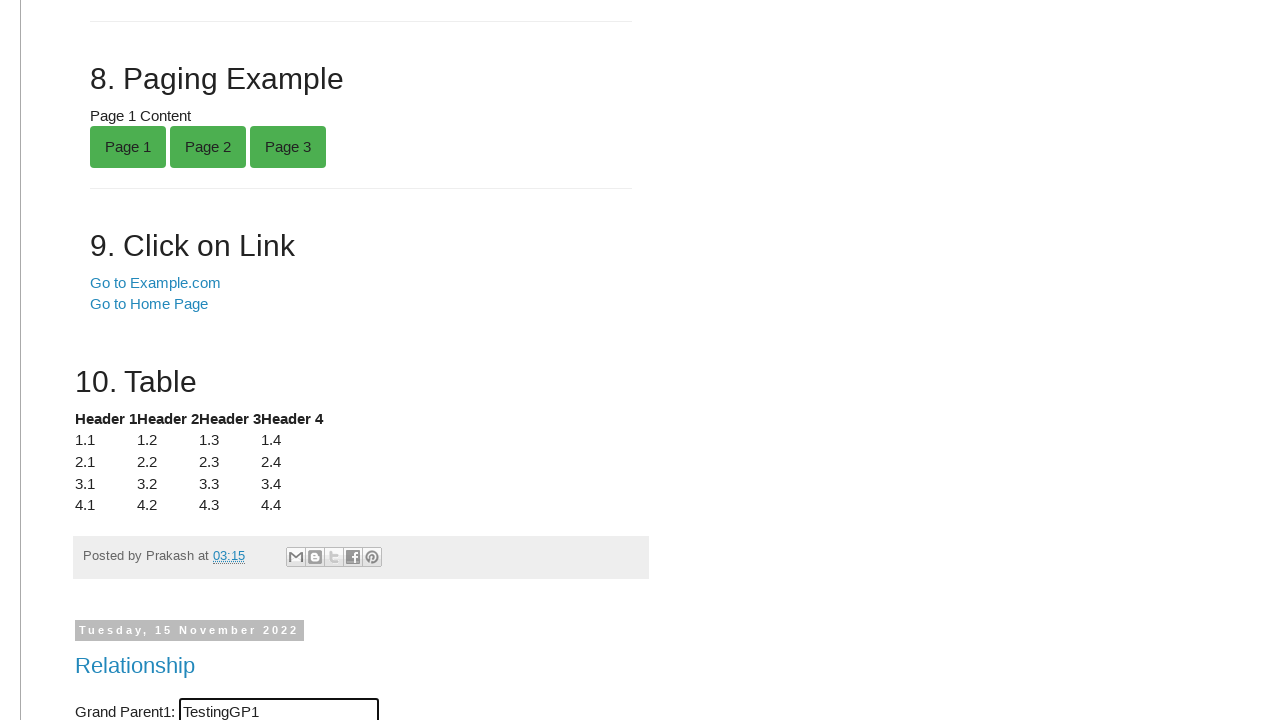

Printed parent element text content to console
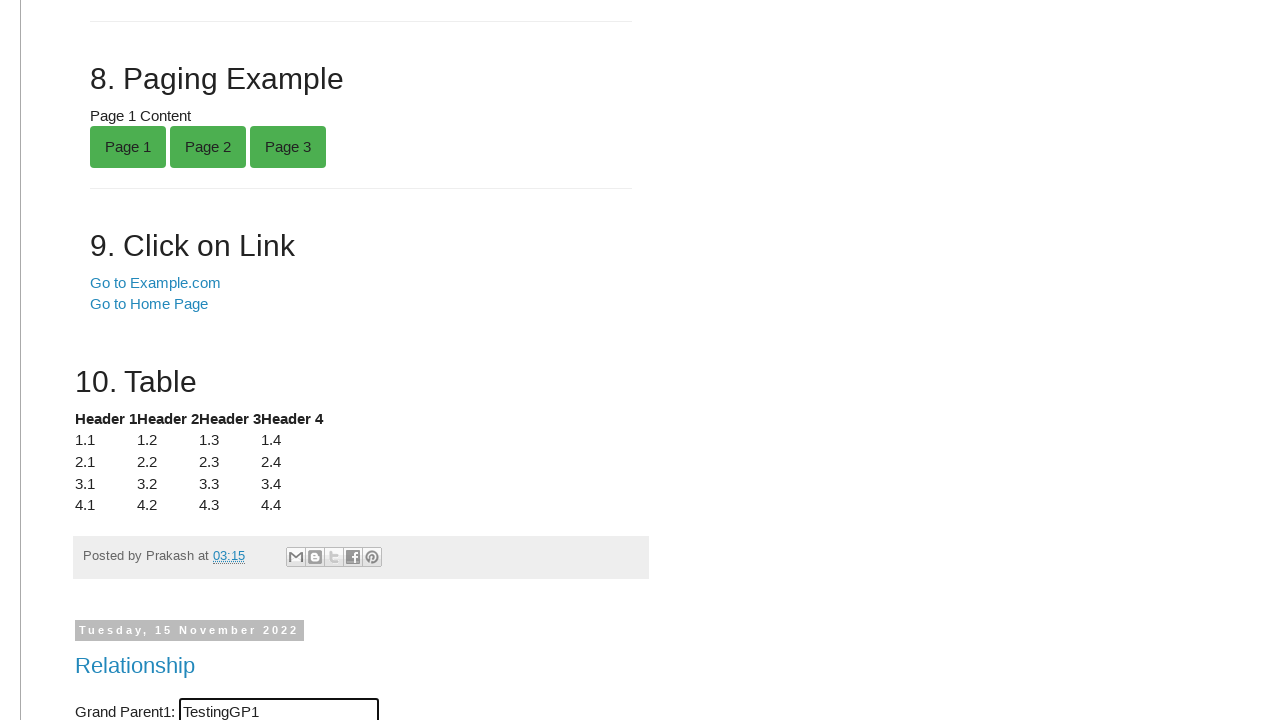

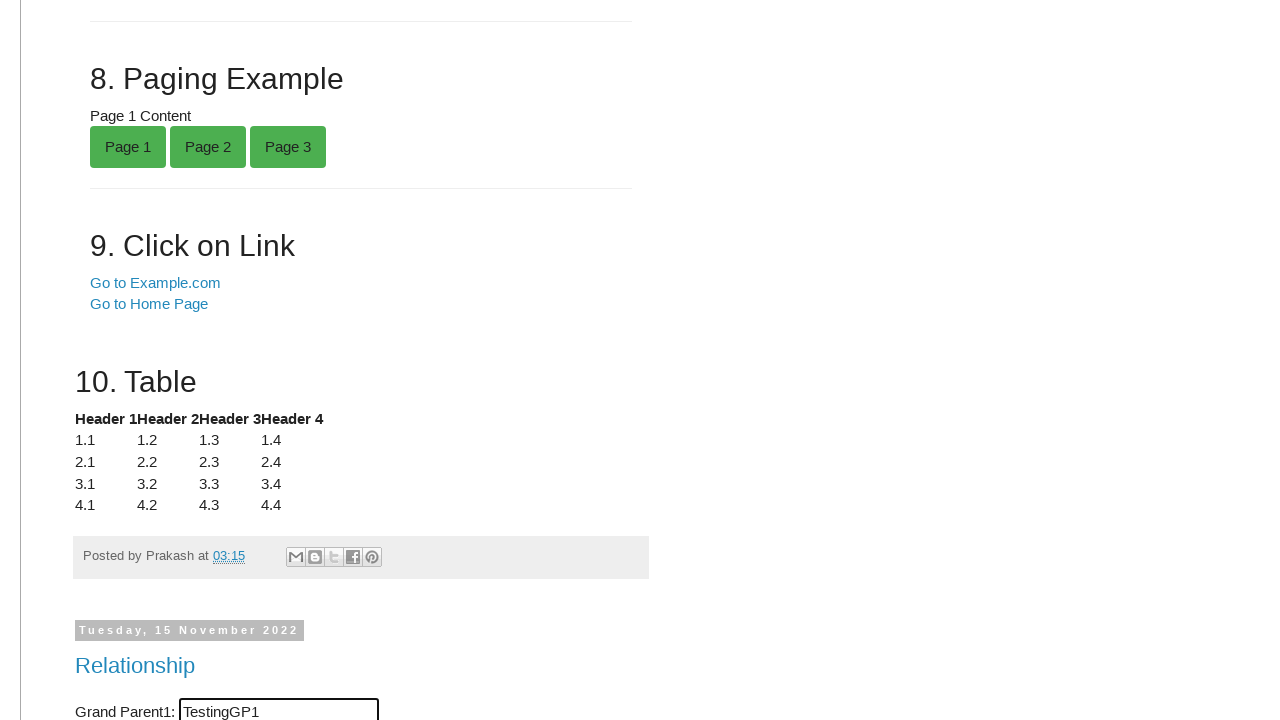